Tests mouse hover functionality by hovering over an avatar image to reveal hidden content

Starting URL: https://the-internet.herokuapp.com/hovers

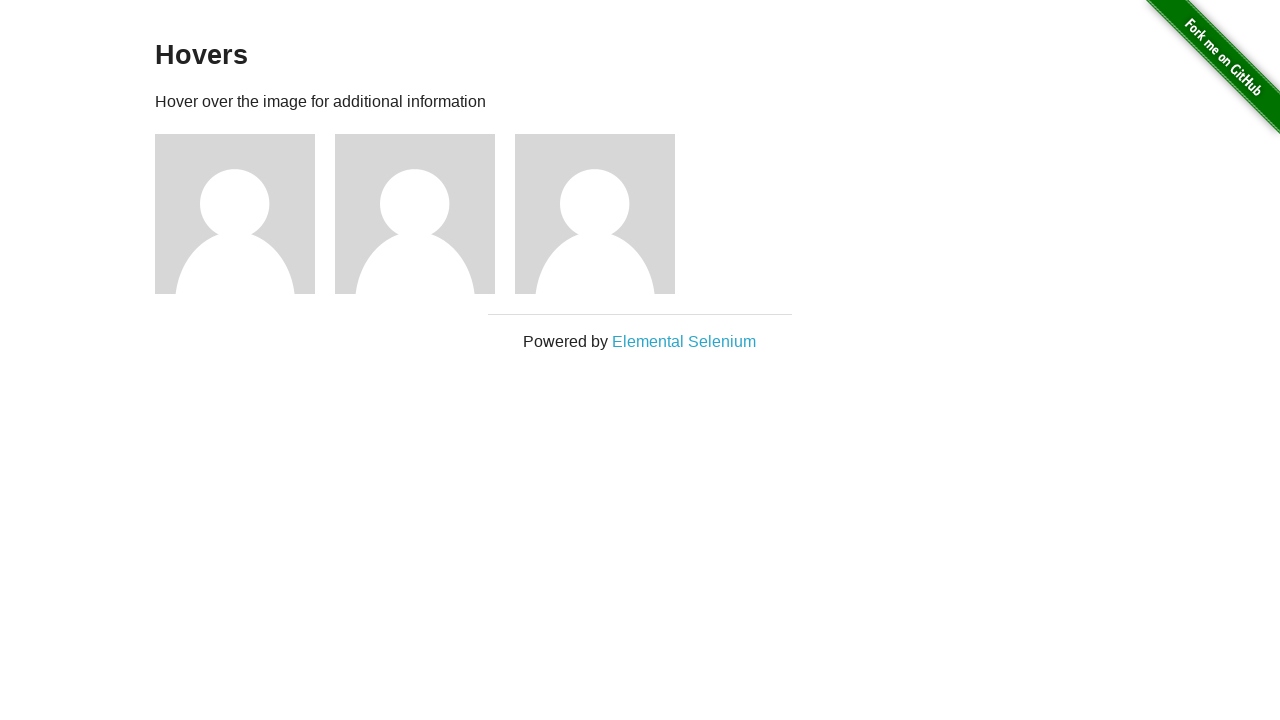

Waited for avatar images to load on the hovers page
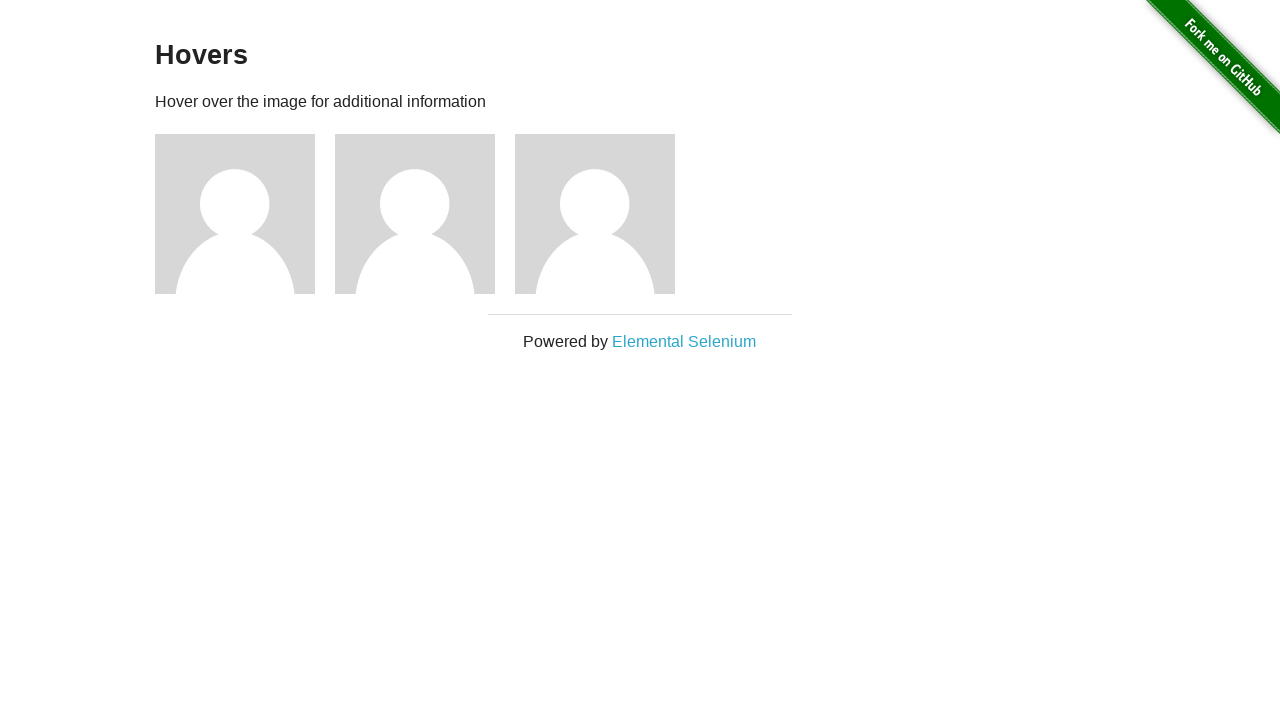

Located the first avatar image element
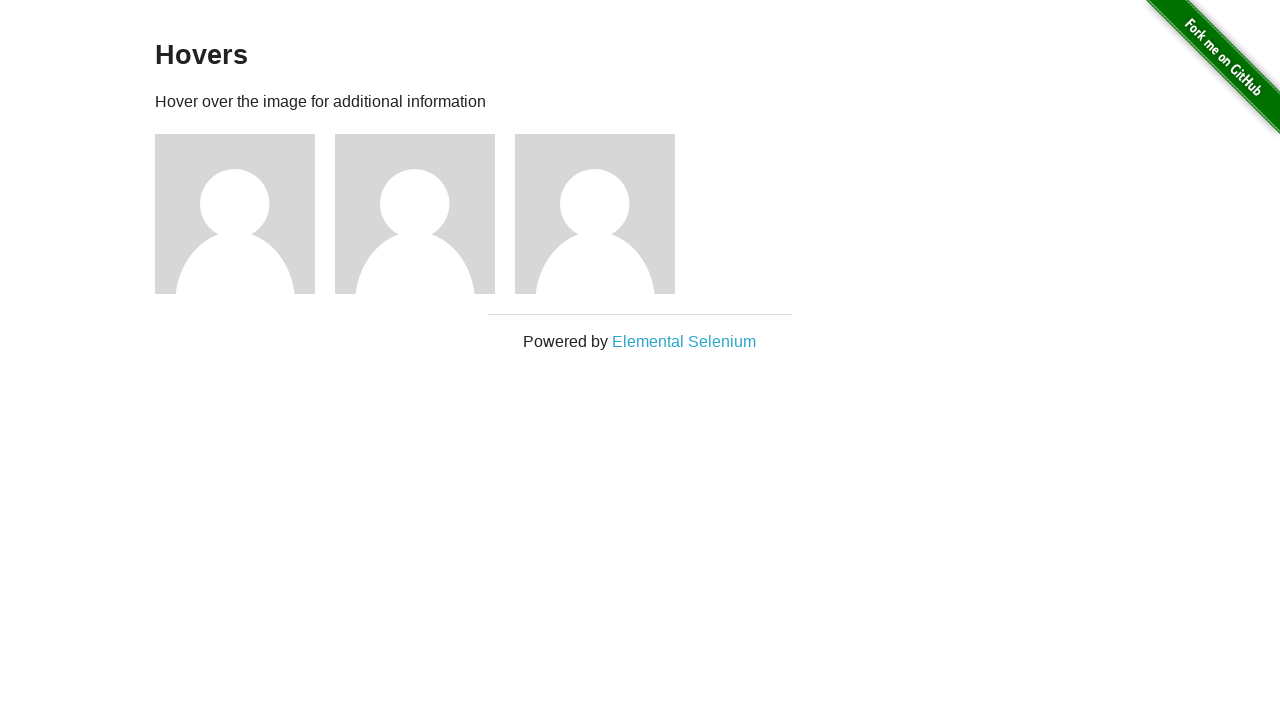

Hovered mouse over the first avatar image to reveal hidden content at (235, 214) on img[src='/img/avatar-blank.jpg'] >> nth=0
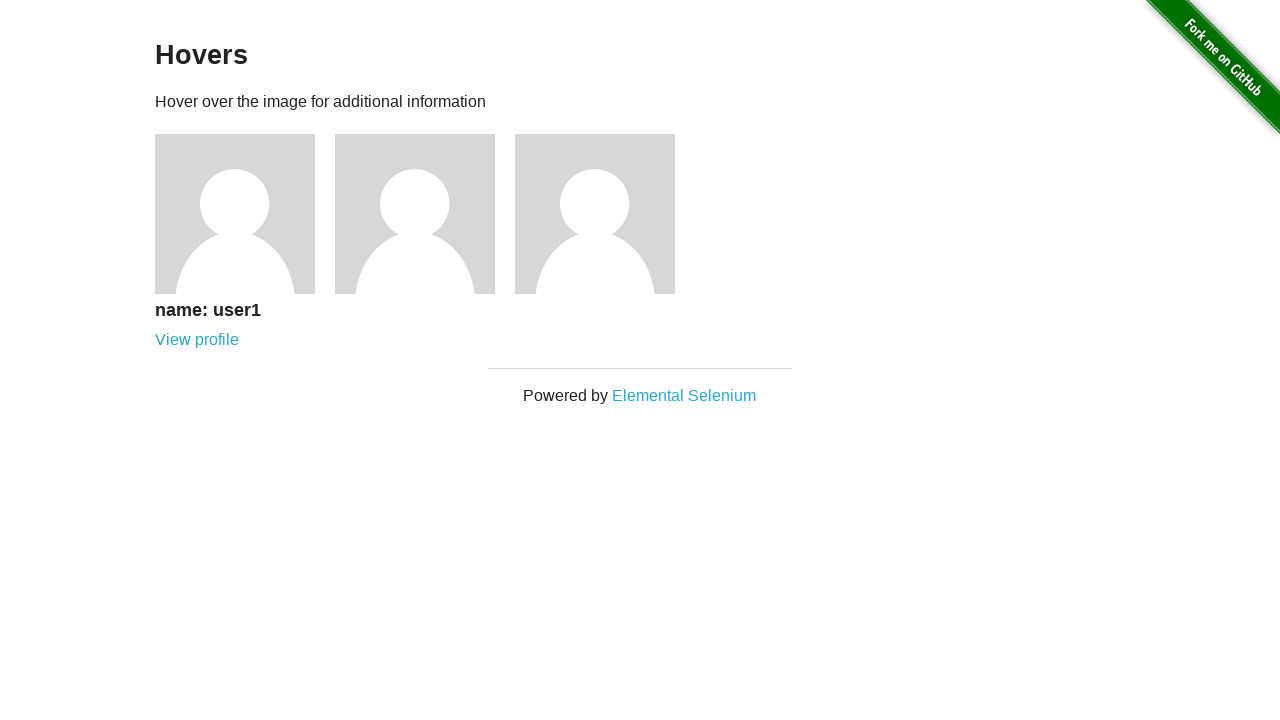

Waited 1 second to observe the hover effect
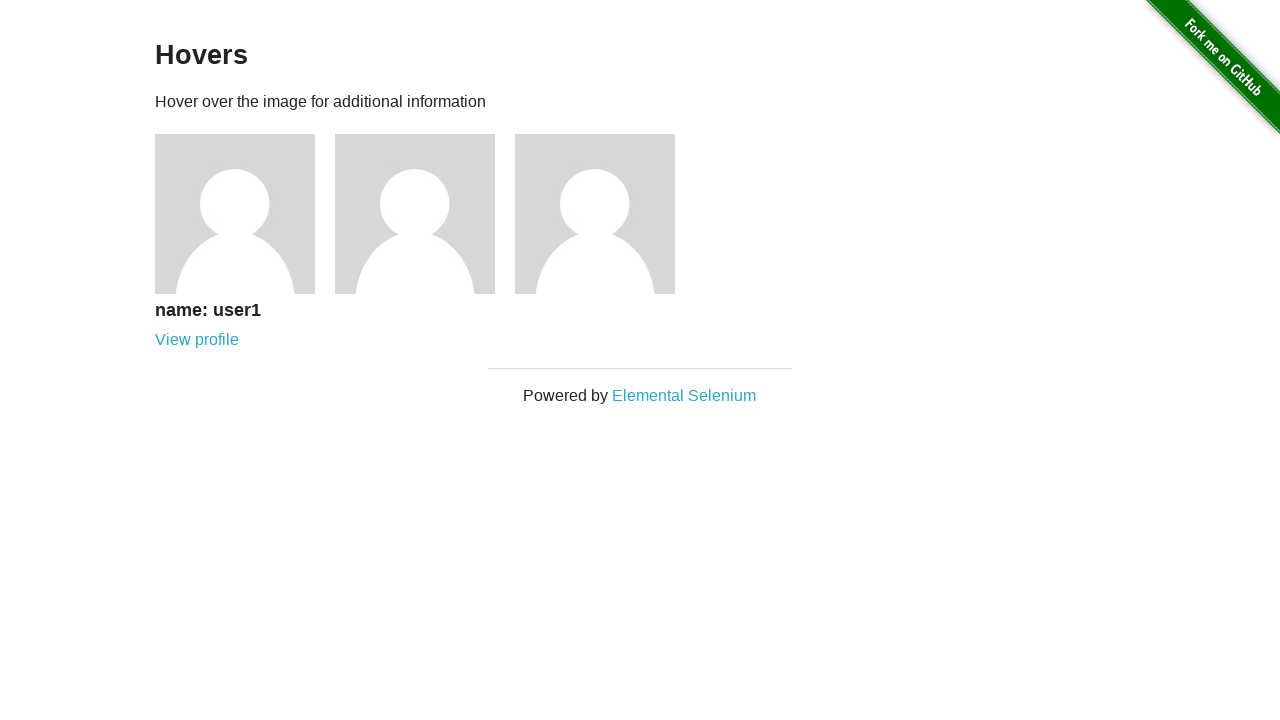

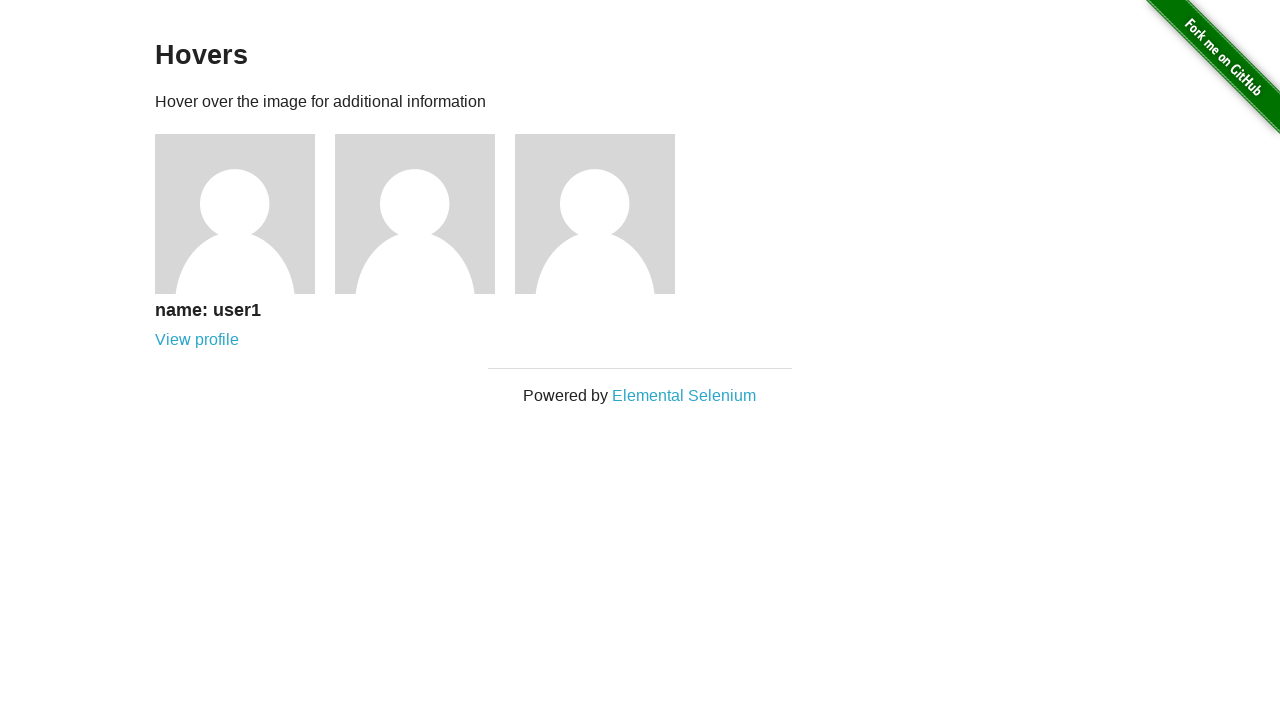